Parameterized test that navigates to a web security testing site and types a name into a search field

Starting URL: http://zero.webappsecurity.com/index.html

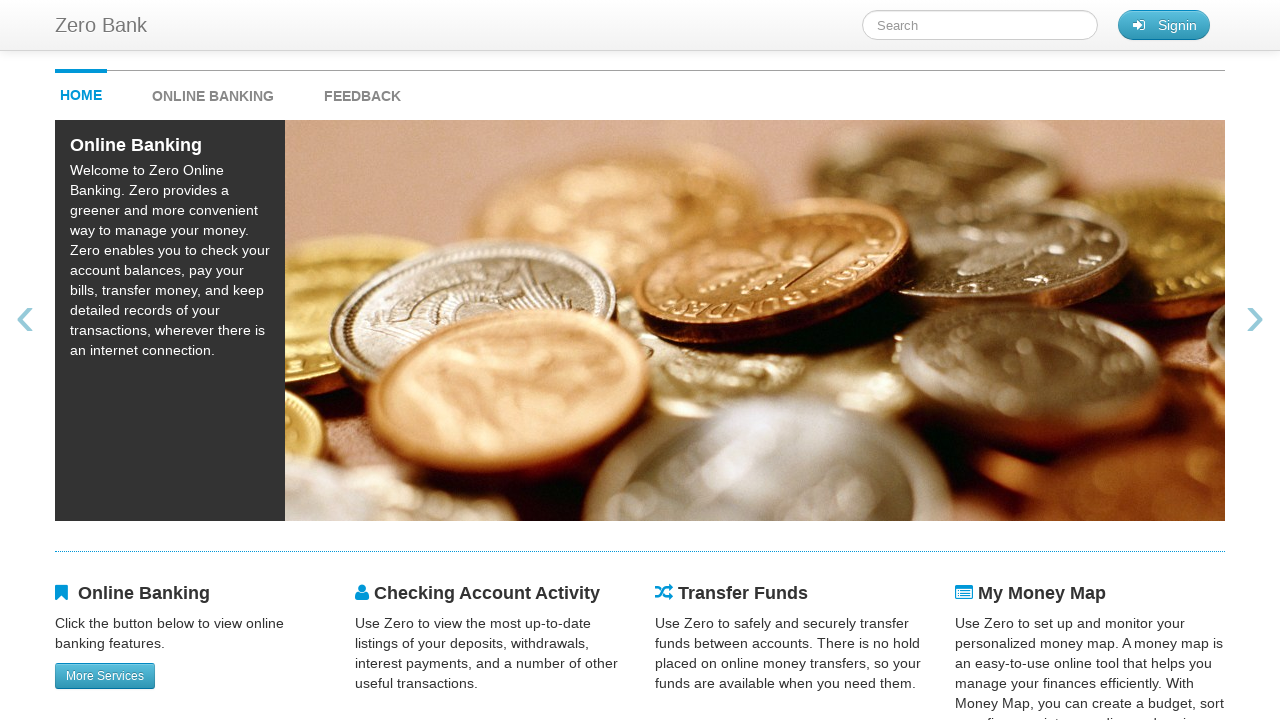

Typed 'Mike' into the search field on #searchTerm
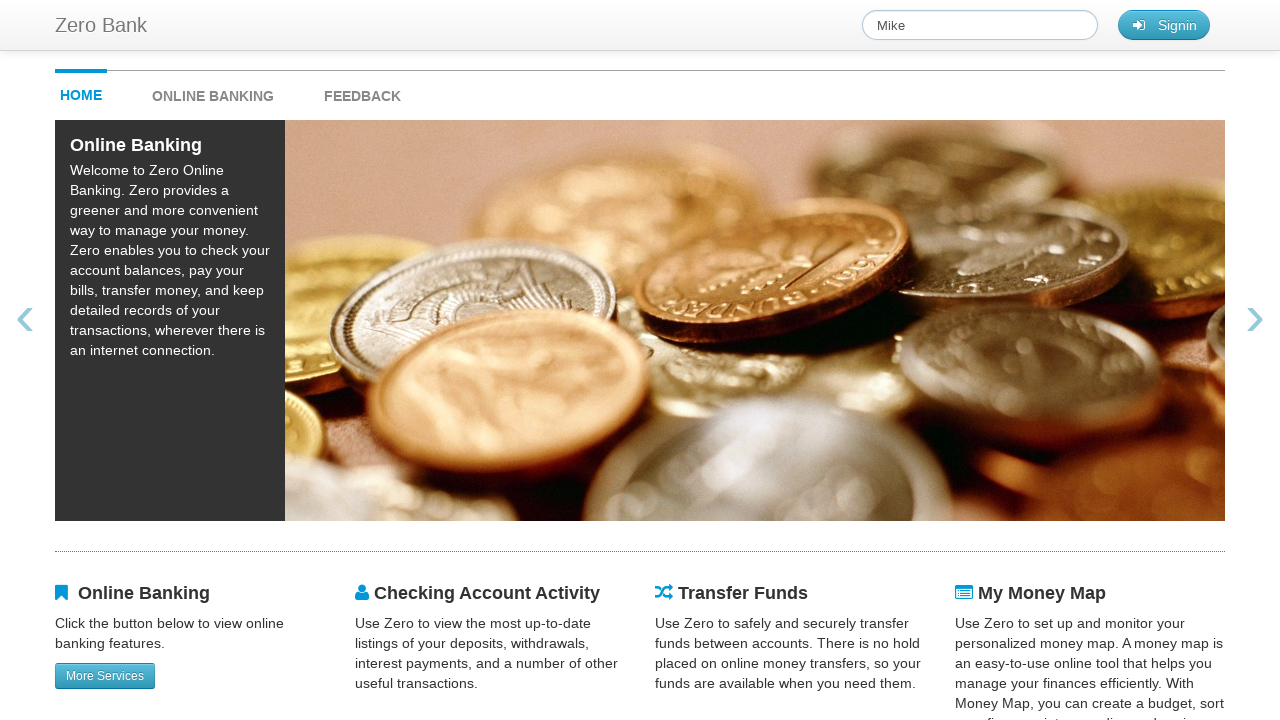

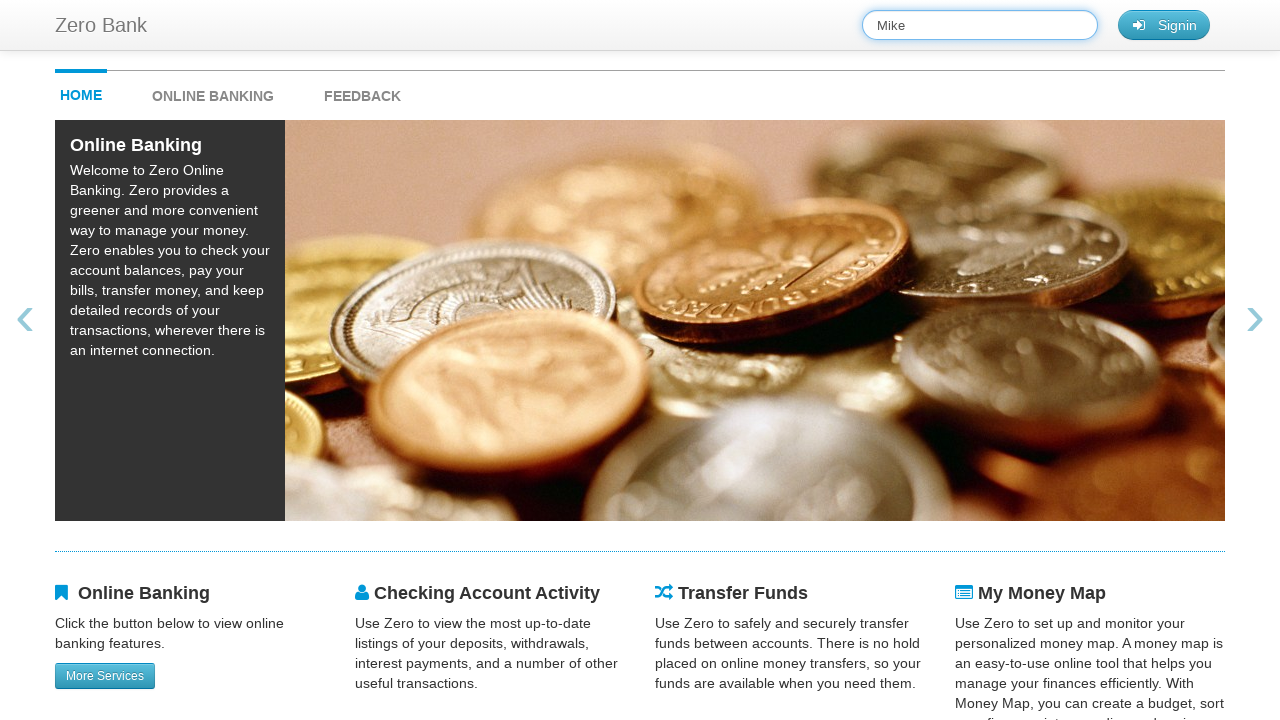